Tests show/hide functionality of a text box element and handles confirmation dialog, verifying element visibility states.

Starting URL: https://rahulshettyacademy.com/AutomationPractice/

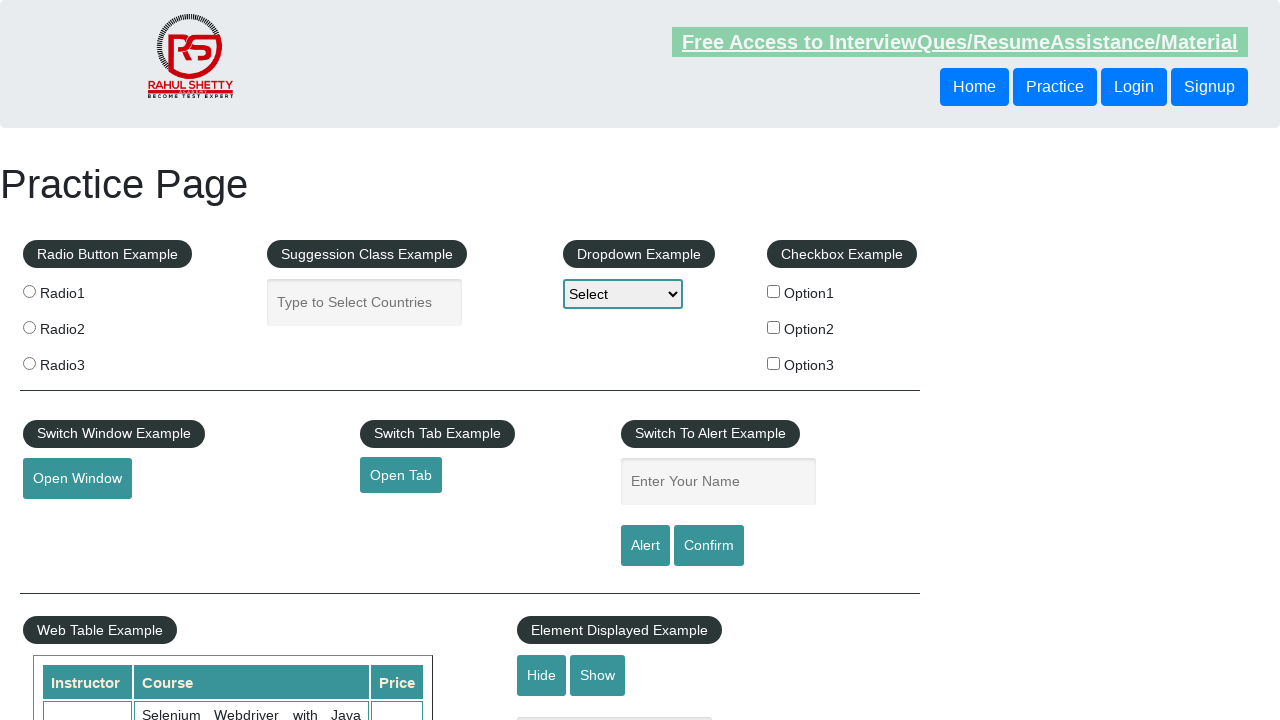

Verified text box is visible initially
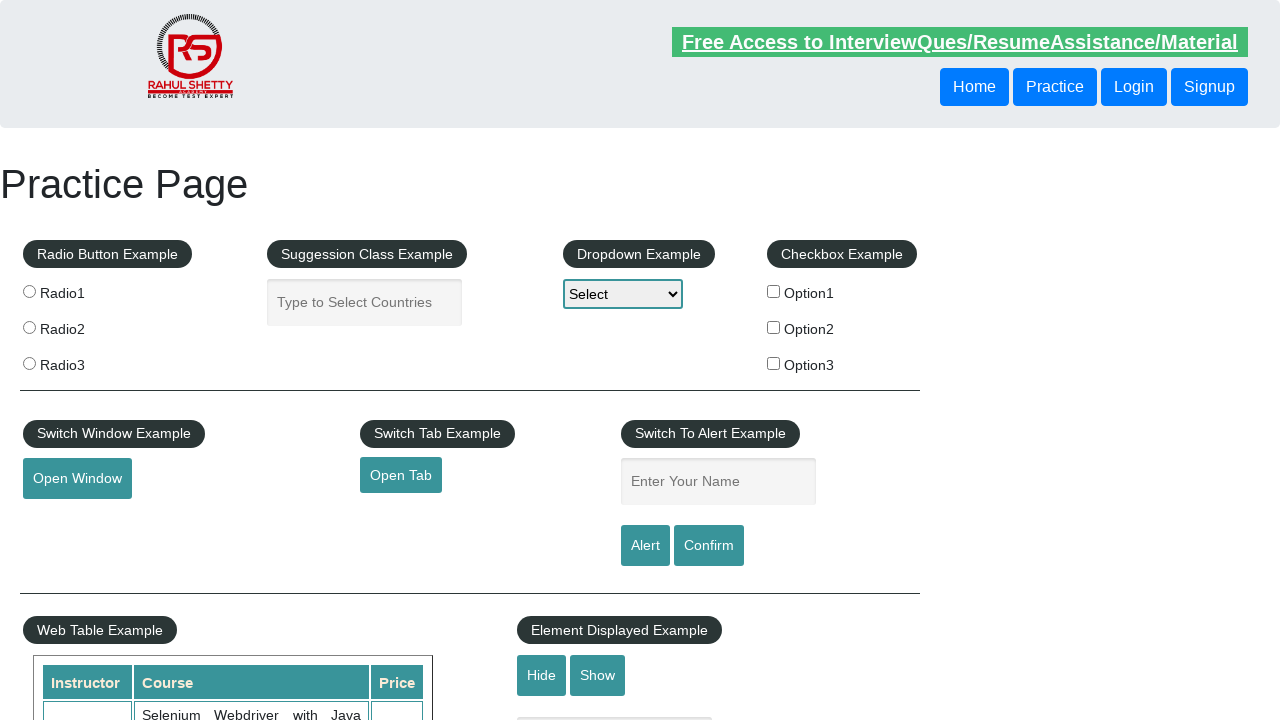

Clicked hide button to hide text box at (542, 675) on #hide-textbox
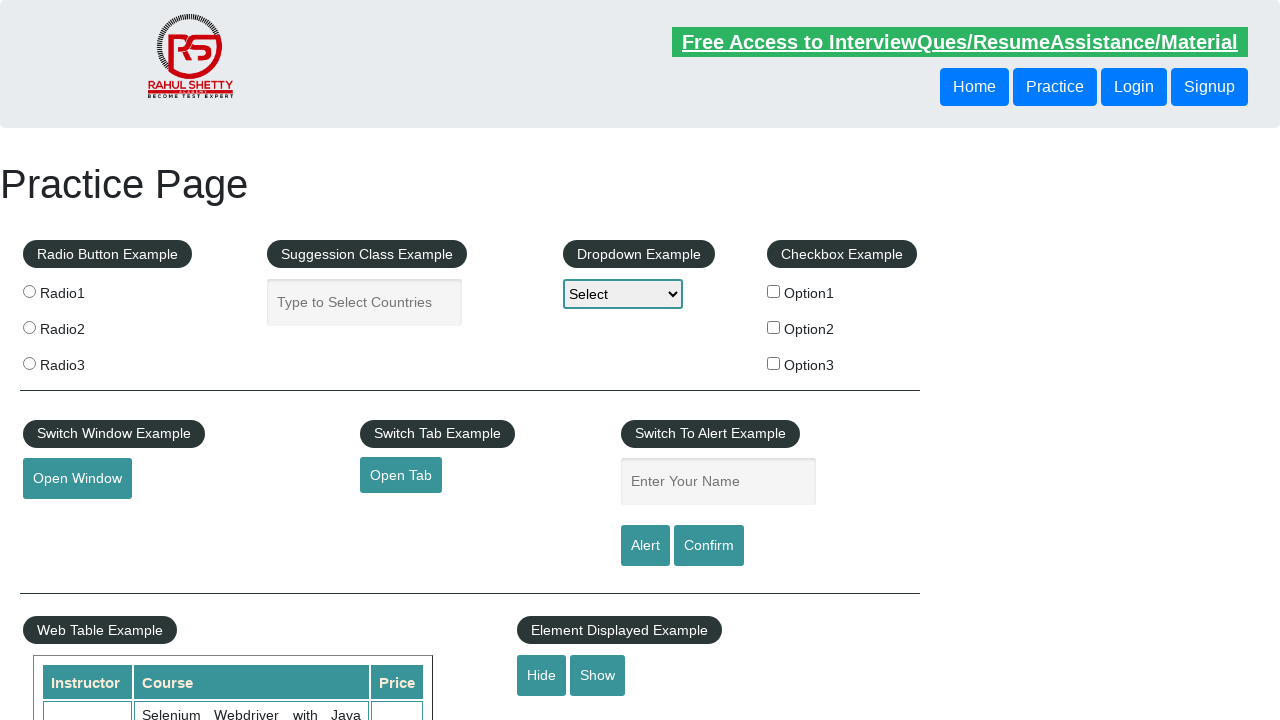

Verified text box is now hidden
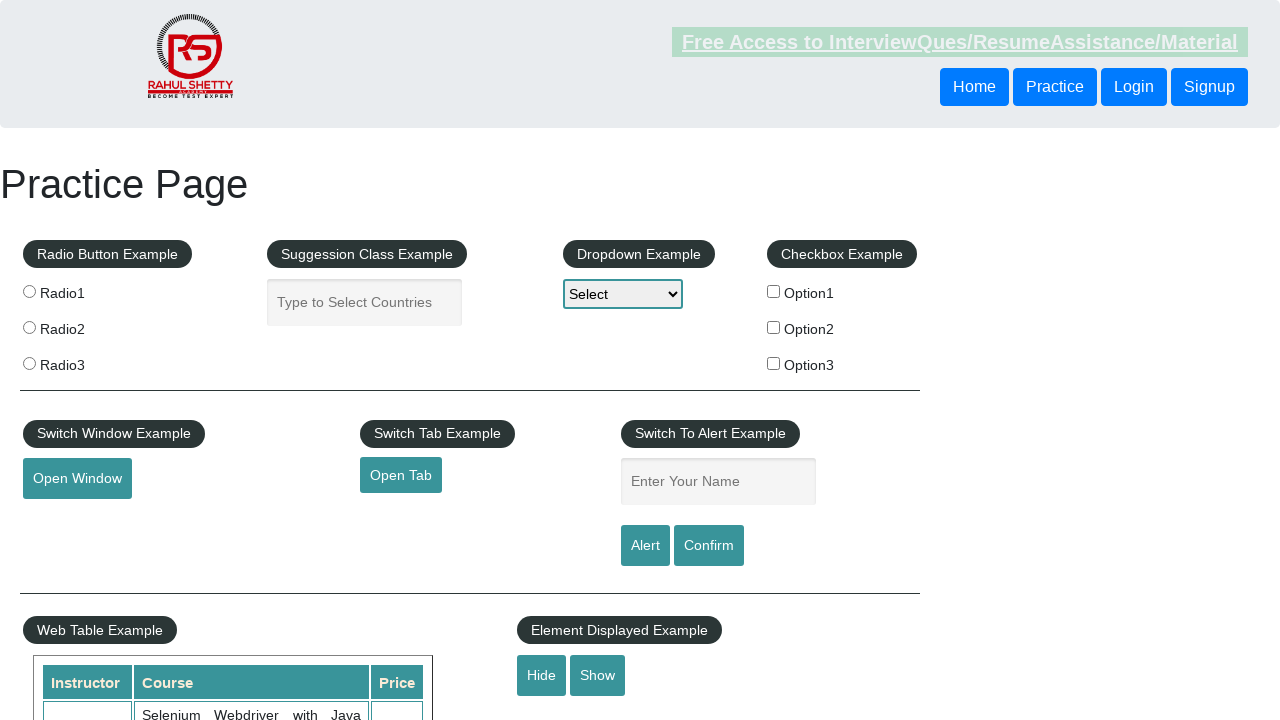

Set up dialog handler to accept confirmation dialogs
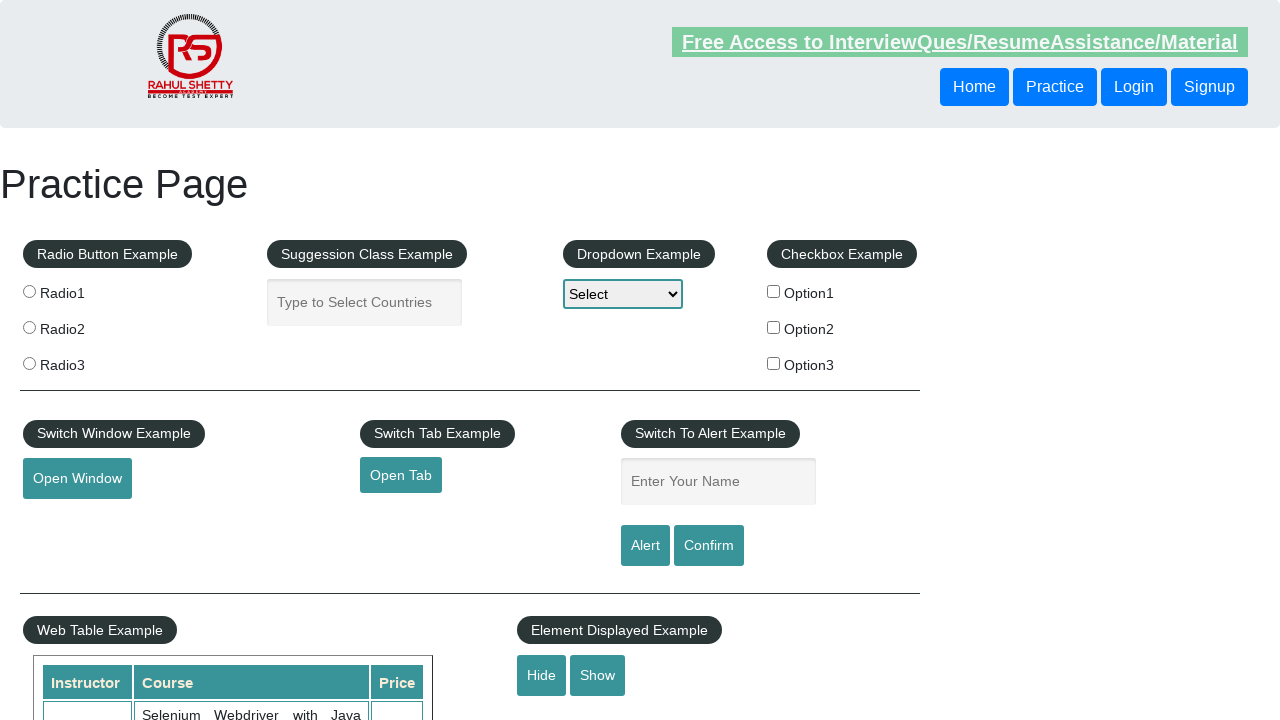

Clicked confirm button which triggered a confirmation dialog at (709, 546) on #confirmbtn
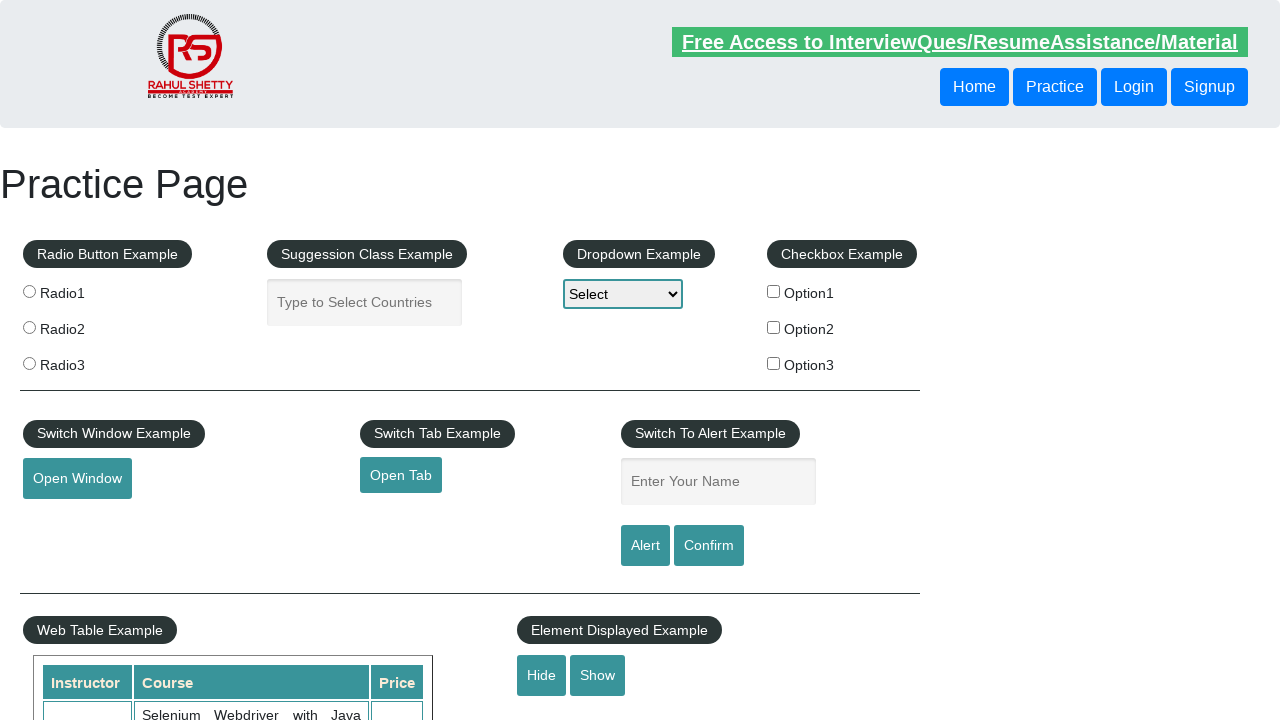

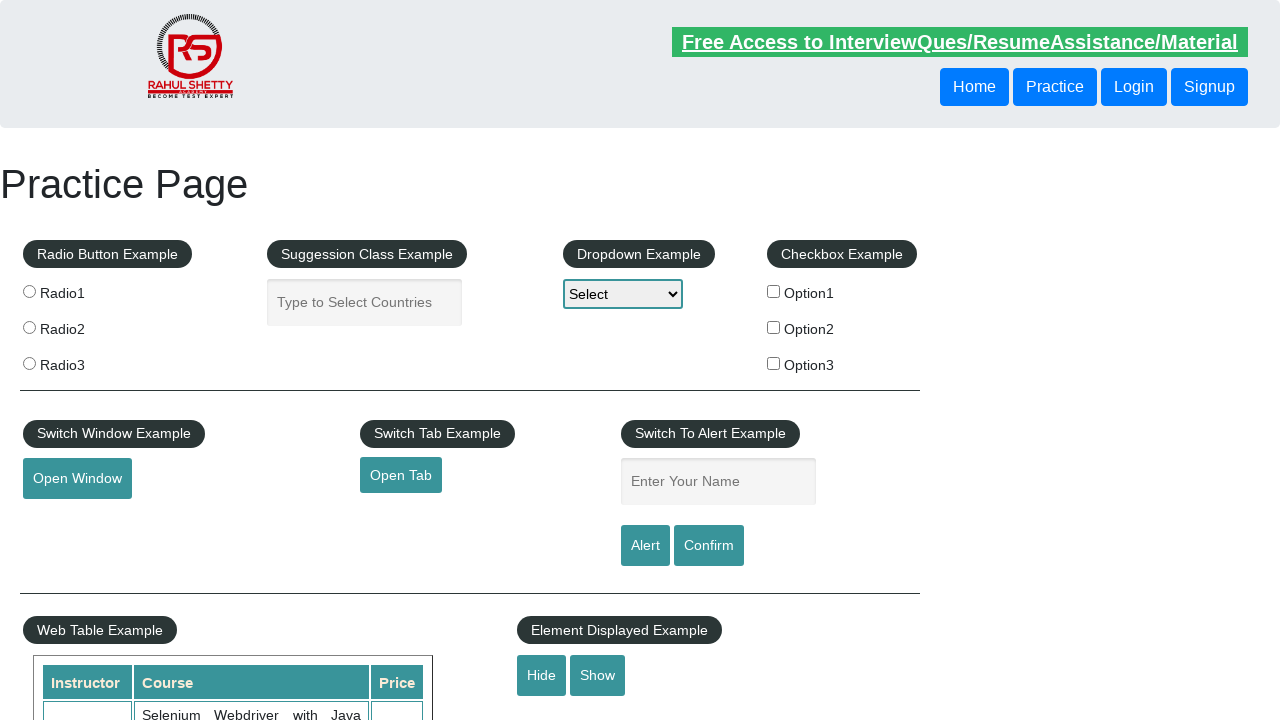